Tests a demo registration form by filling in personal information fields including first name, last name, date of birth, address, email, password, company, and comment fields.

Starting URL: https://katalon-test.s3.amazonaws.com/demo-aut/dist/html/form.html

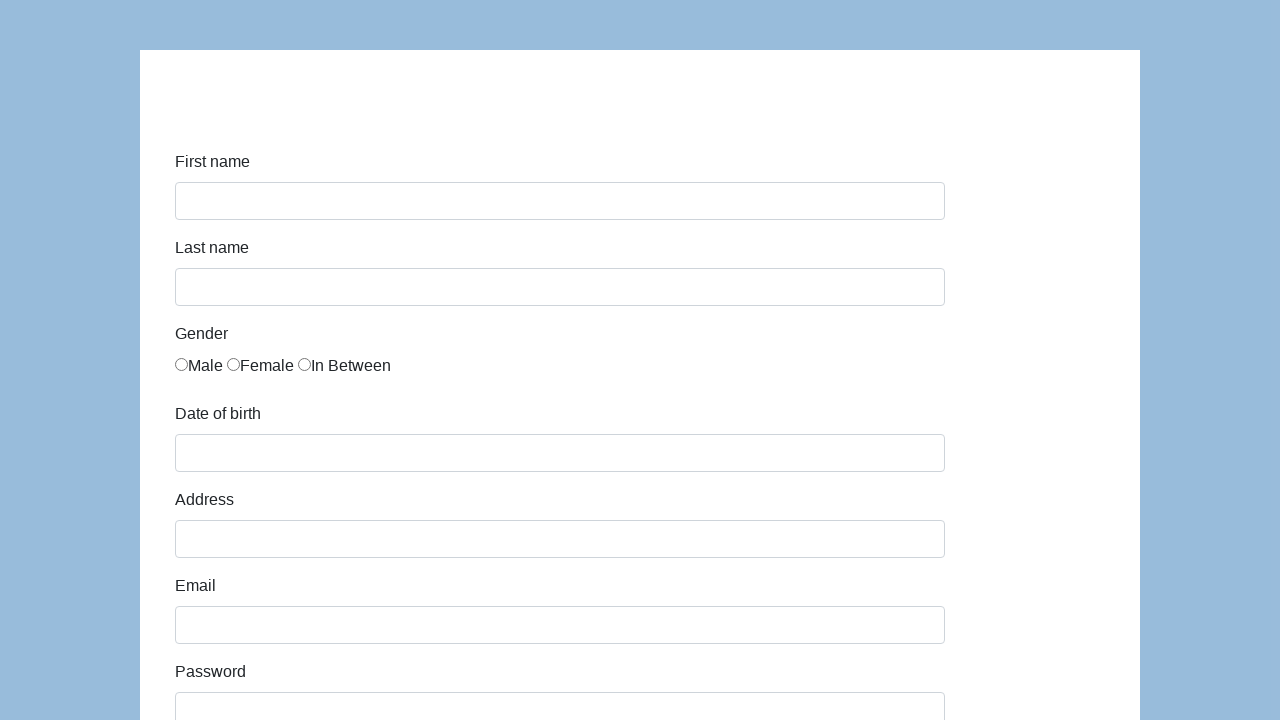

Filled first name field with 'Karol' on #first-name
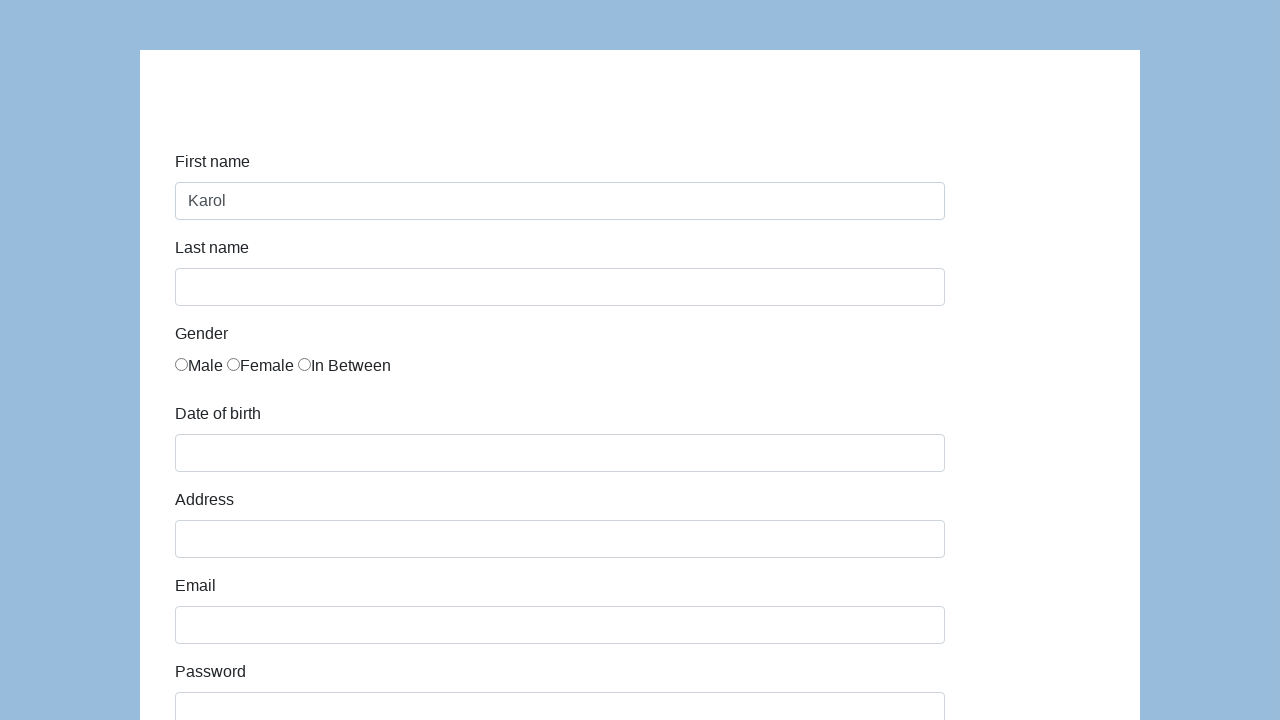

Filled last name field with 'Kowalski' on #last-name
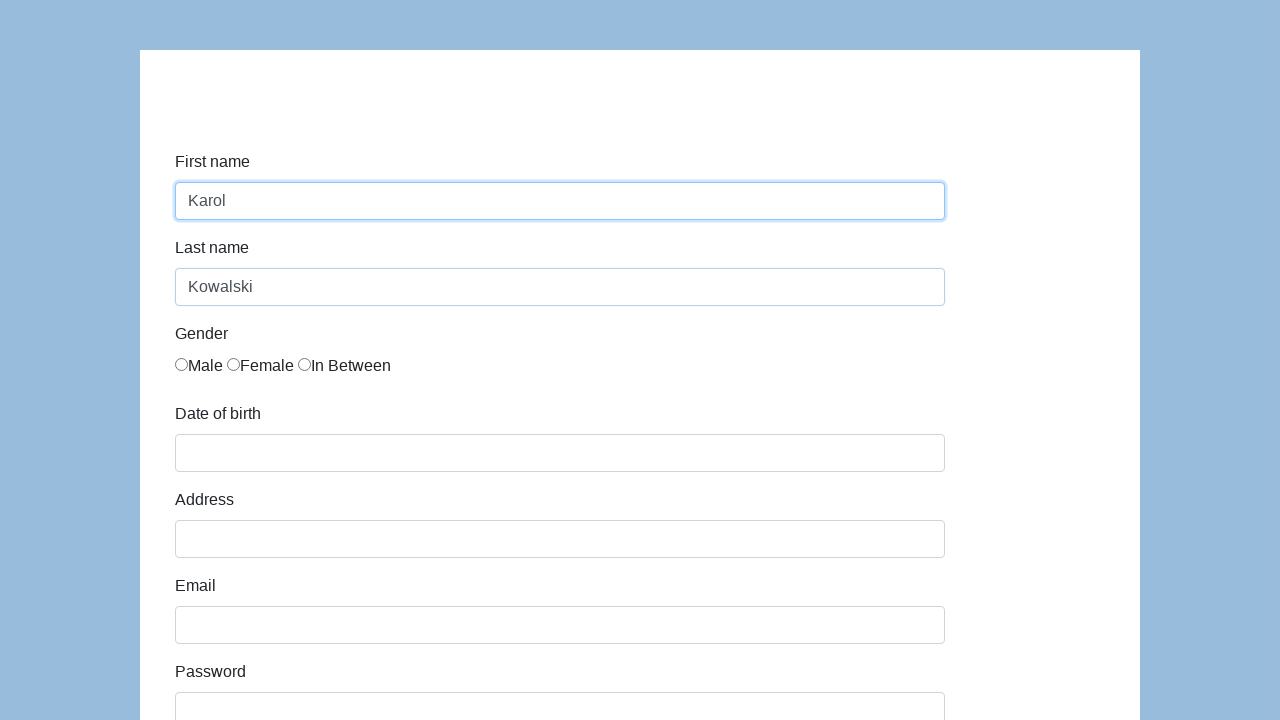

Filled date of birth field with '05/22/2010' on #dob
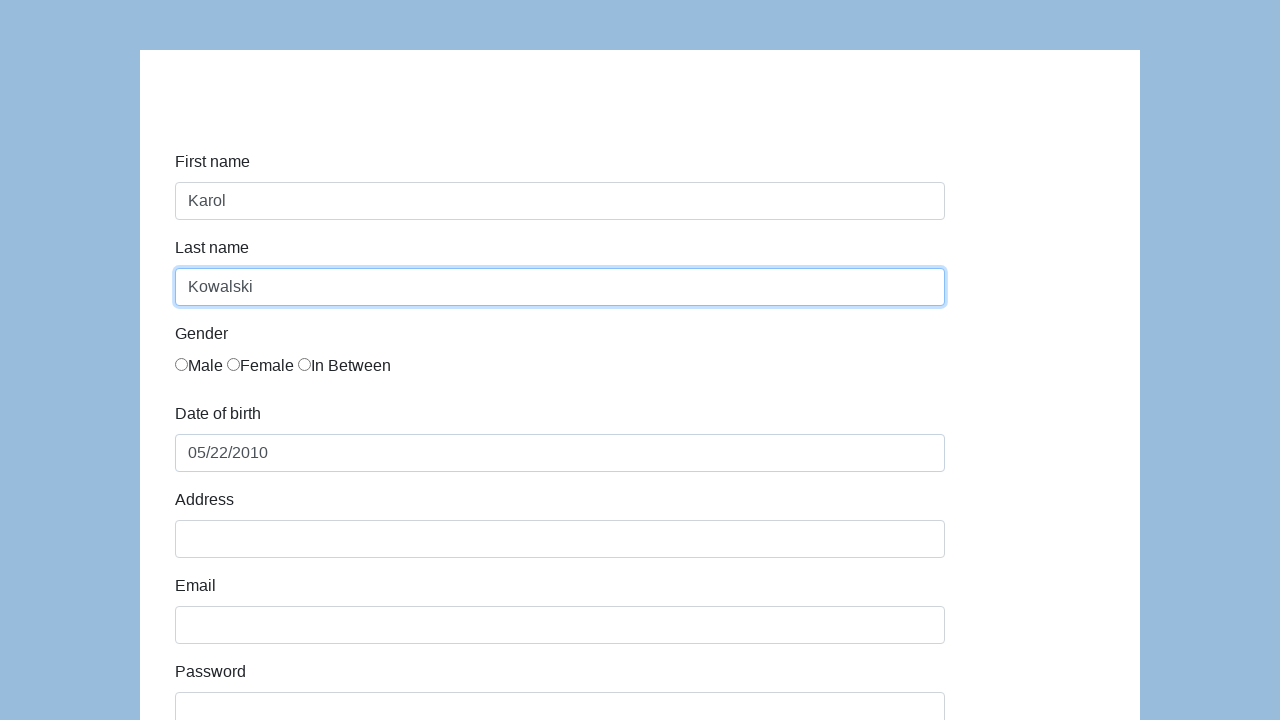

Filled address field with 'Prosta 51' on #address
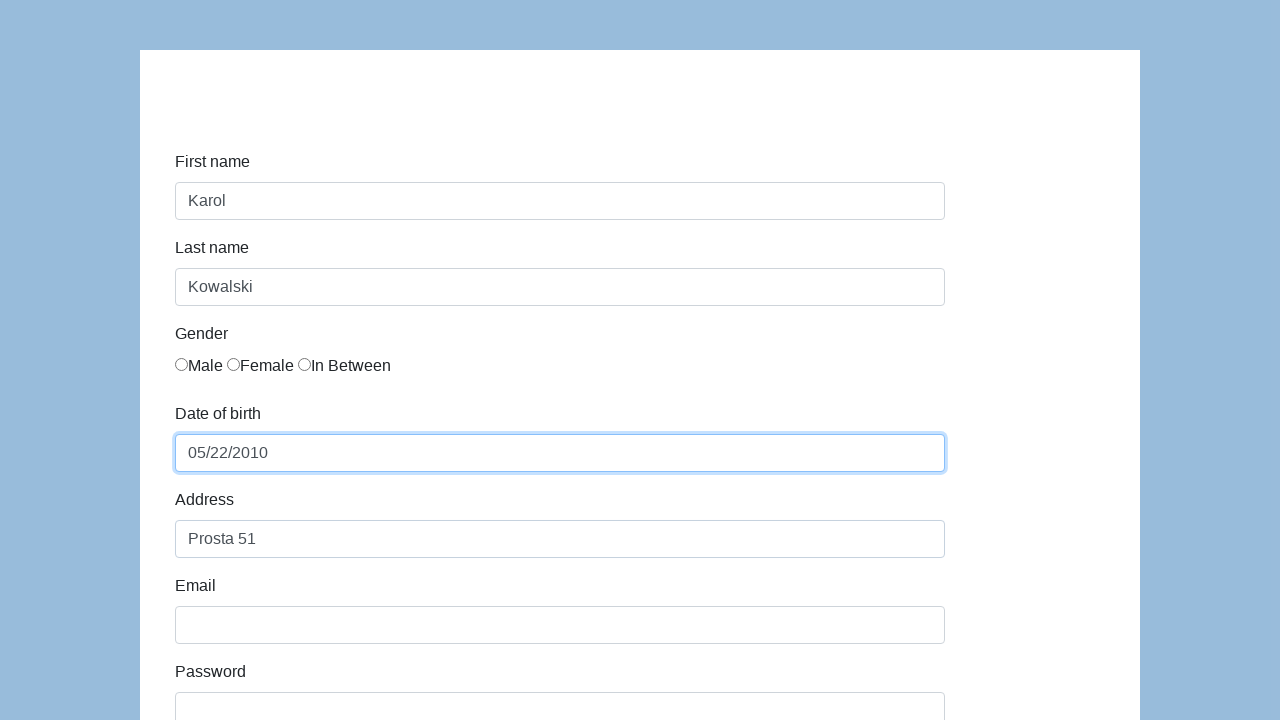

Filled email field with 'karol.kowalski@mailinator.com' on #email
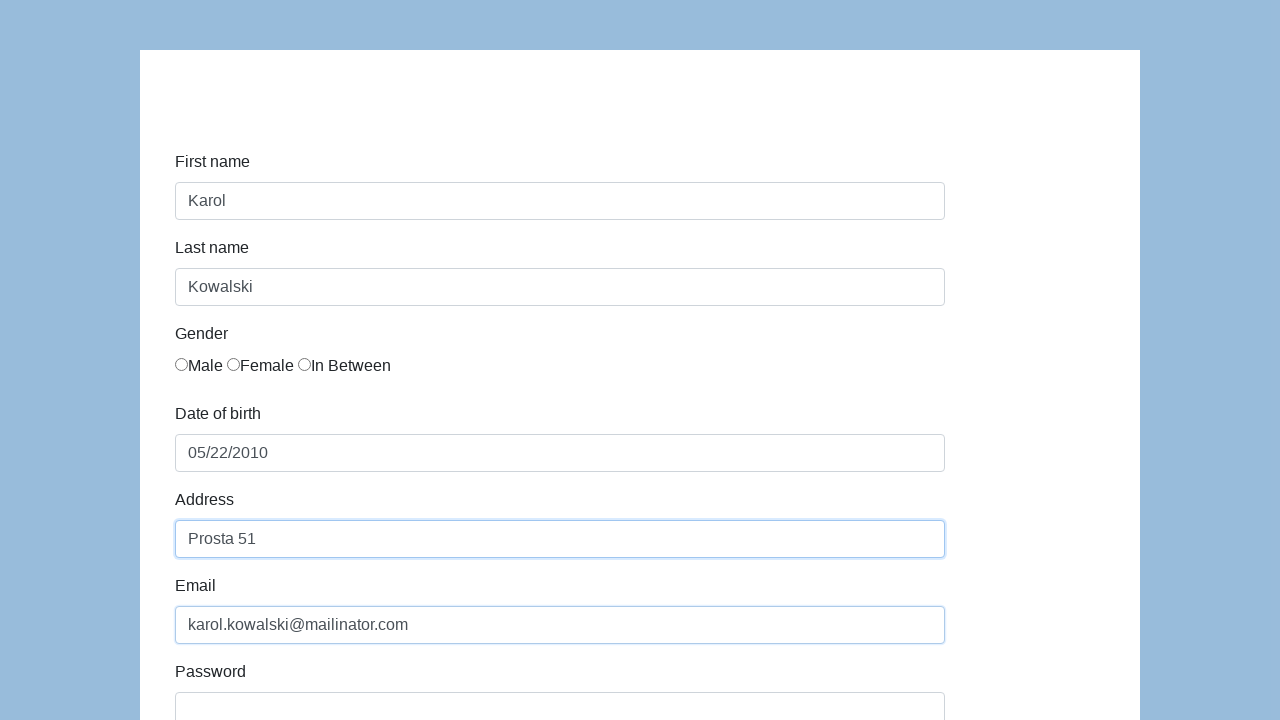

Filled password field with 'Pass123' on #password
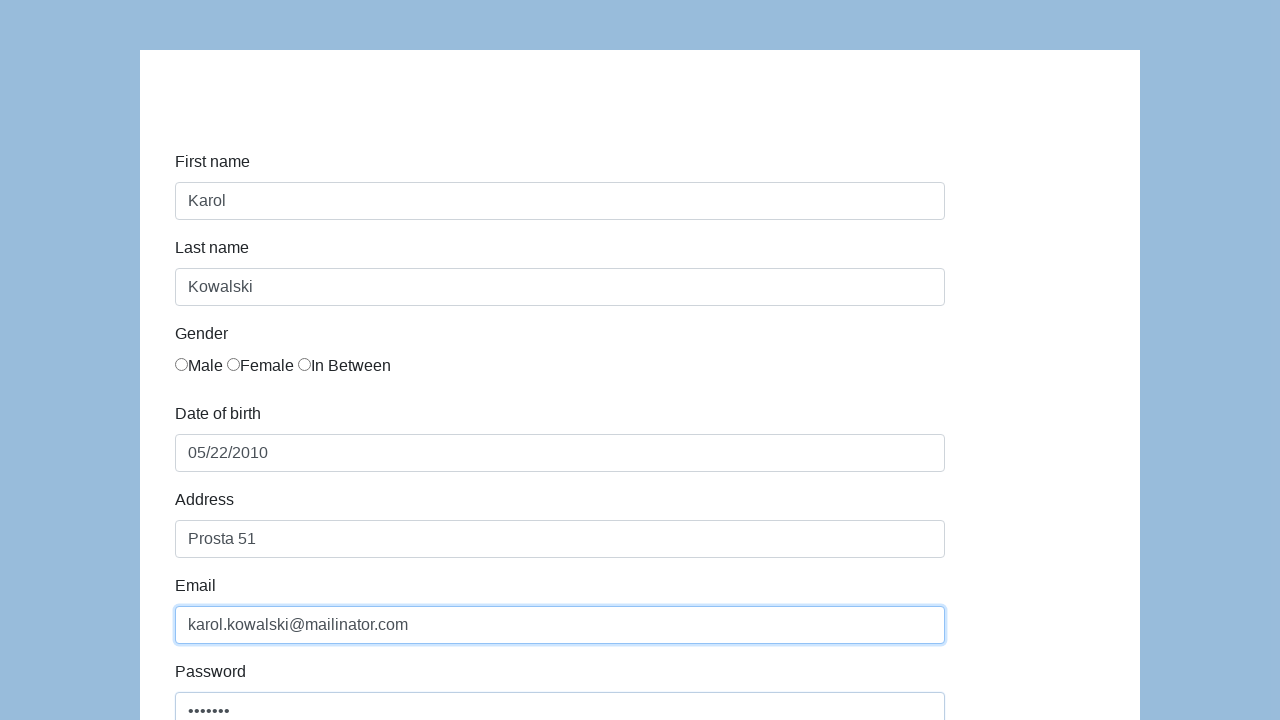

Filled company field with 'Coders Lab' on #company
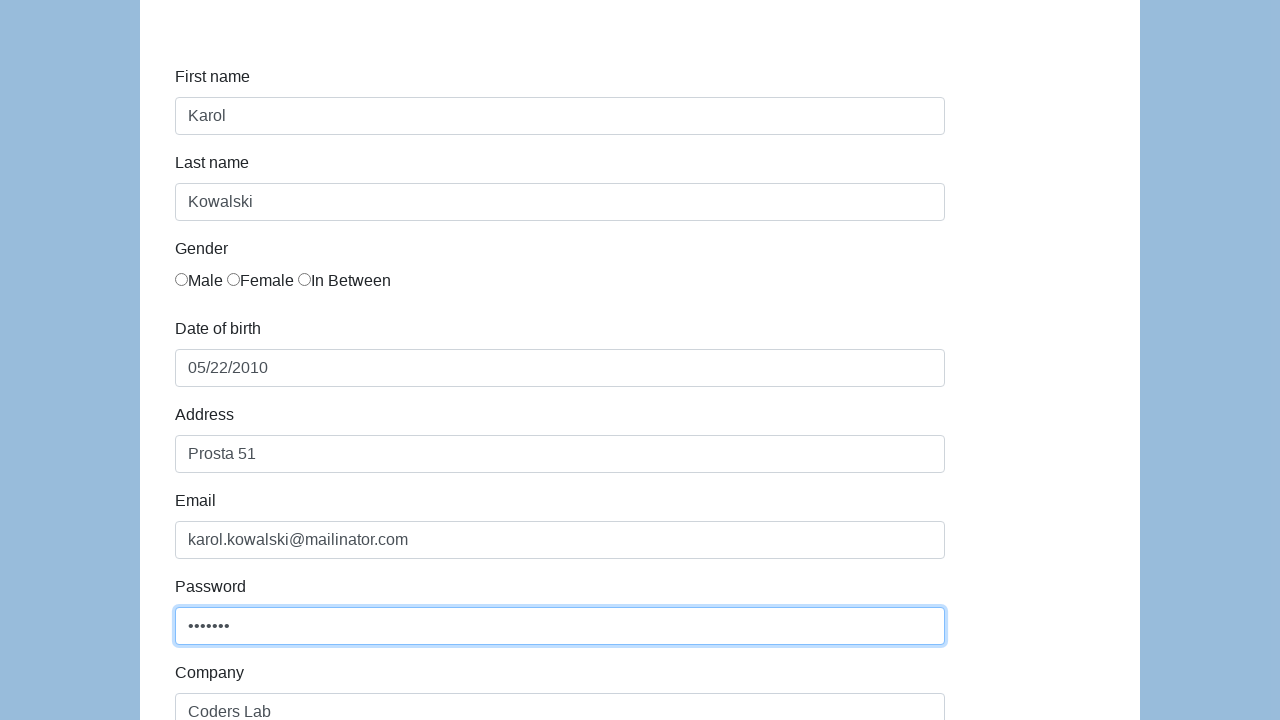

Filled comment field with 'To jest mój pierwszy automat testowy' on #comment
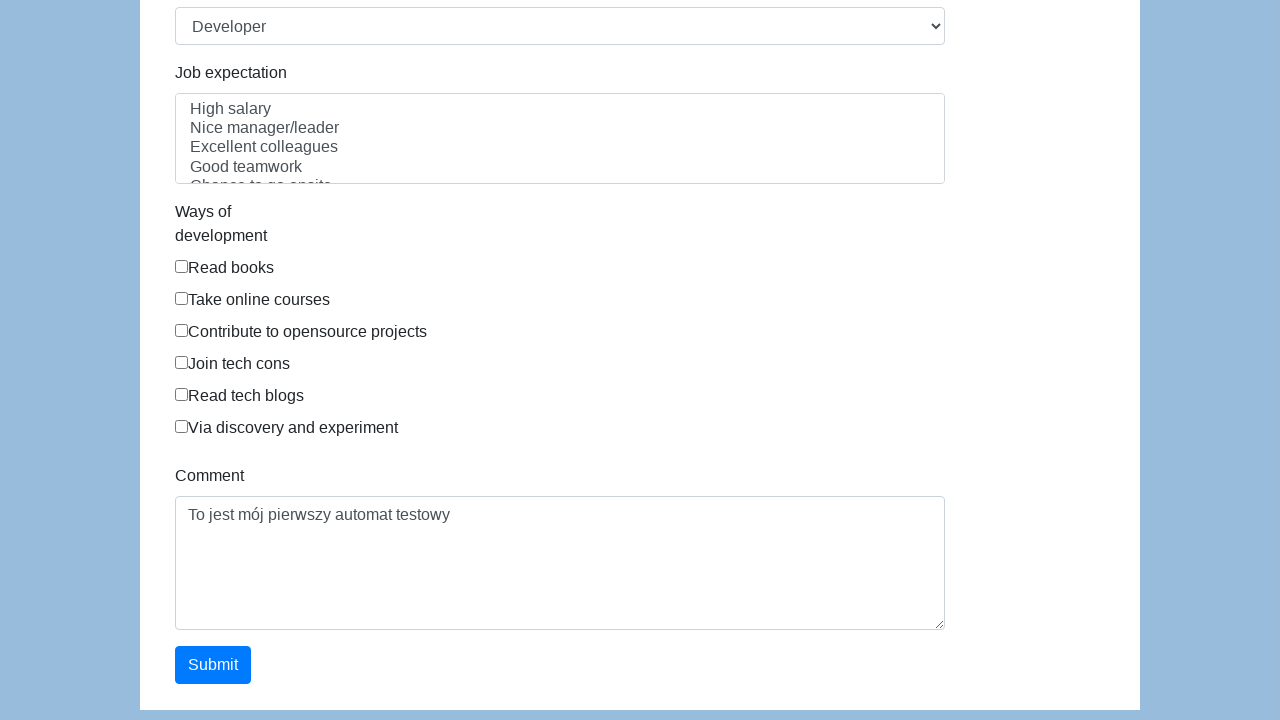

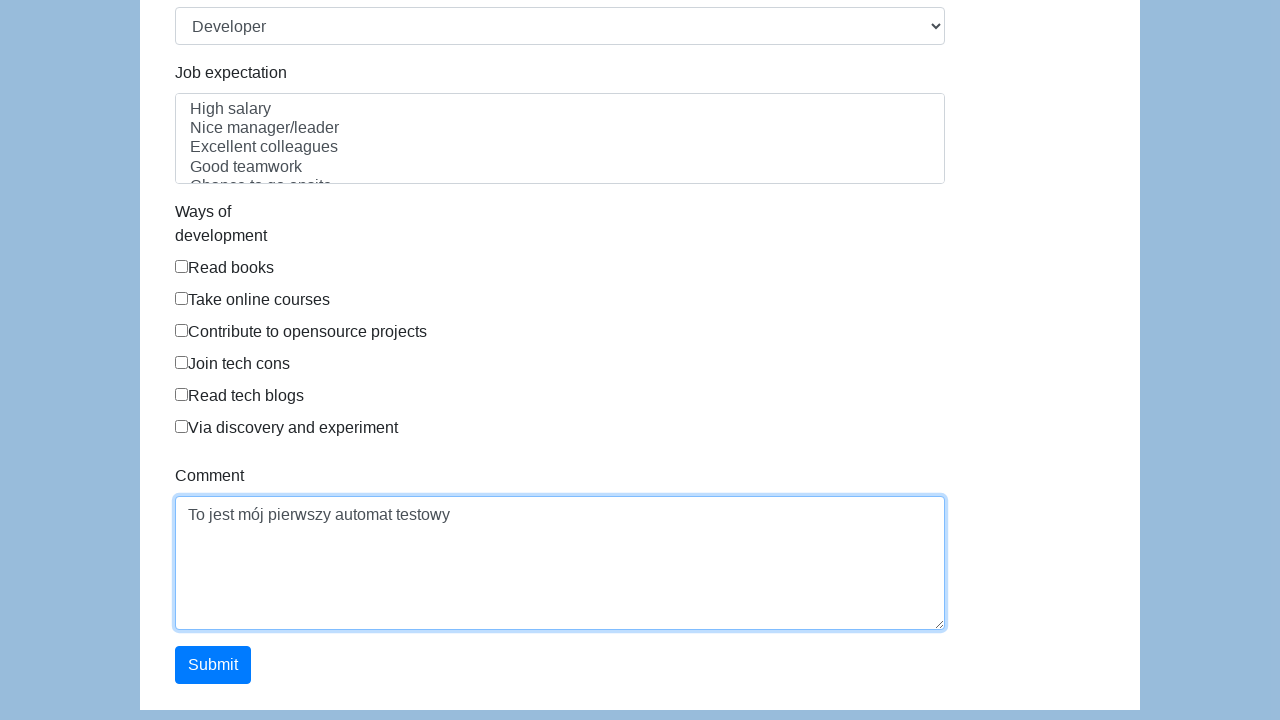